Navigates to Rahul Shetty Academy website and retrieves the page title and current URL to verify the page loaded correctly.

Starting URL: https://rahulshettyacademy.com/

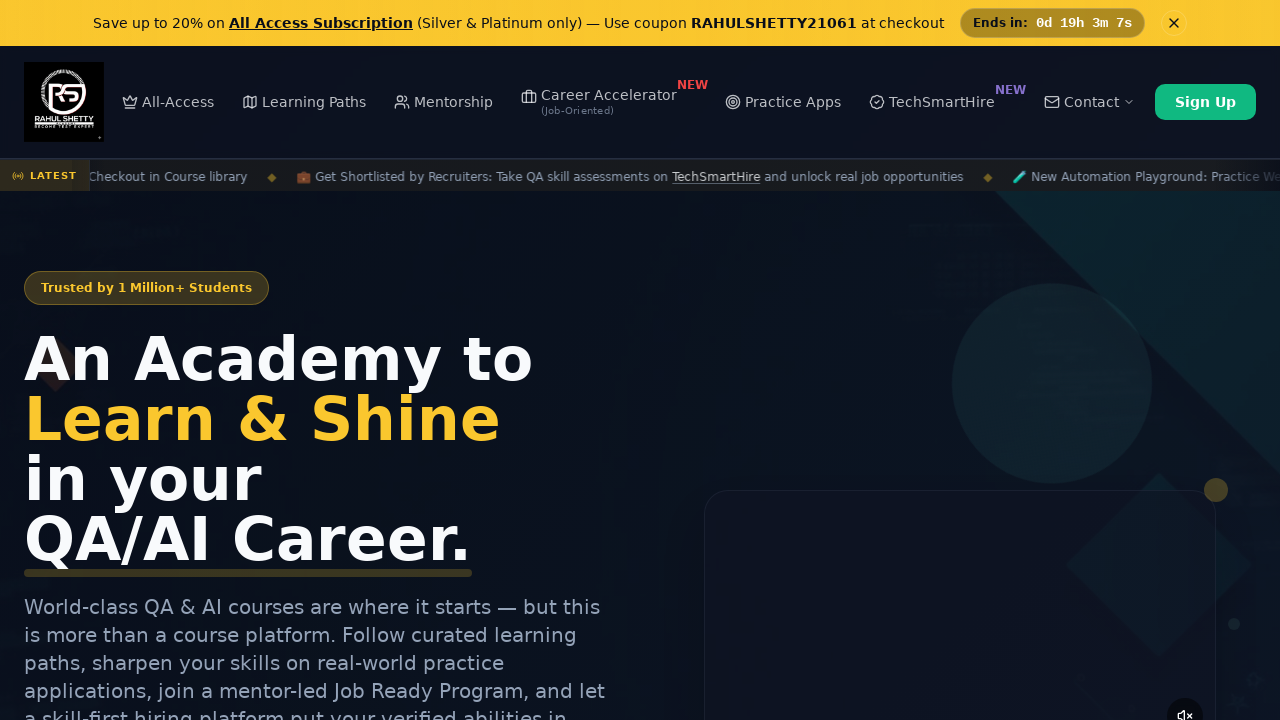

Waited for page to reach domcontentloaded state
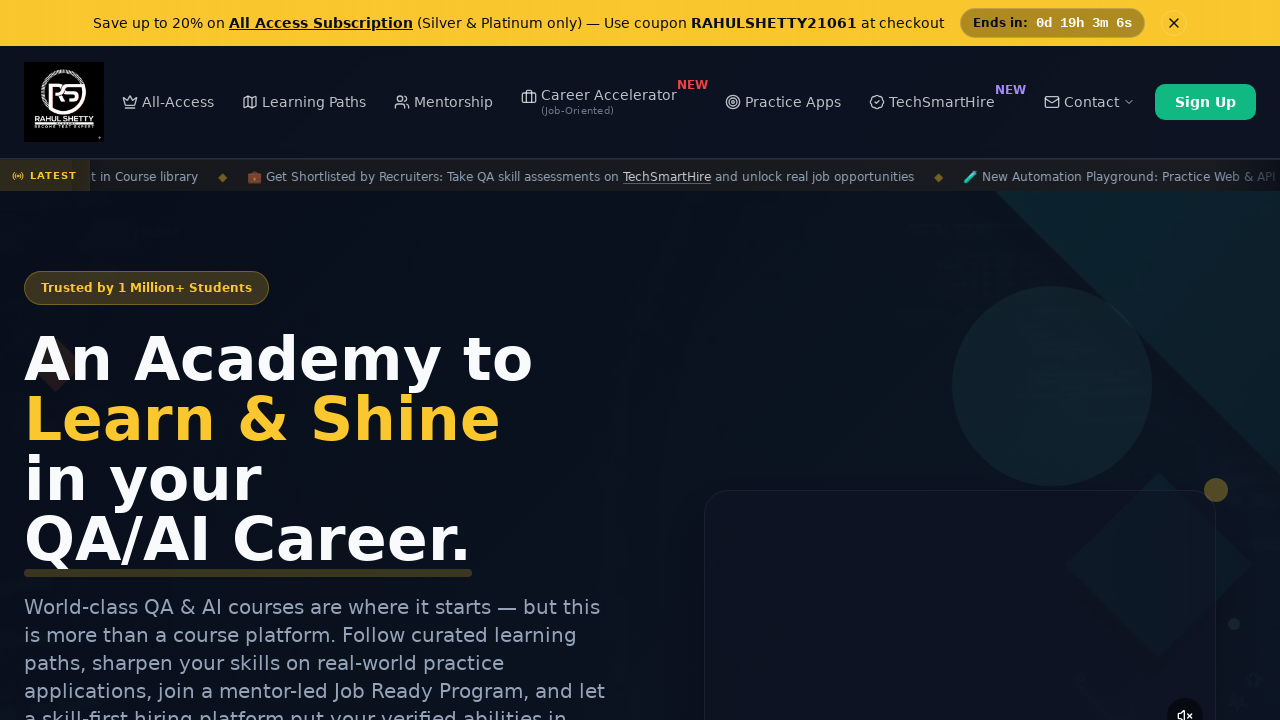

Retrieved page title: Rahul Shetty Academy | QA Automation, Playwright, AI Testing & Online Training
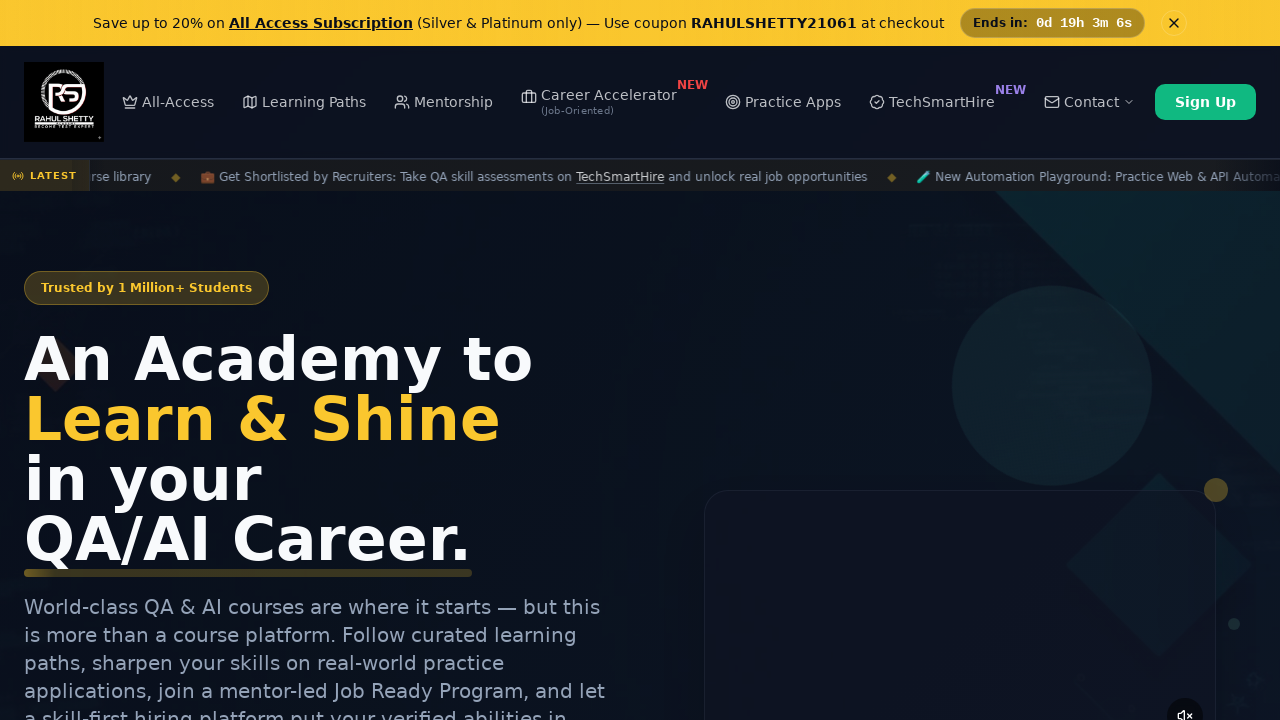

Retrieved current URL: https://rahulshettyacademy.com/
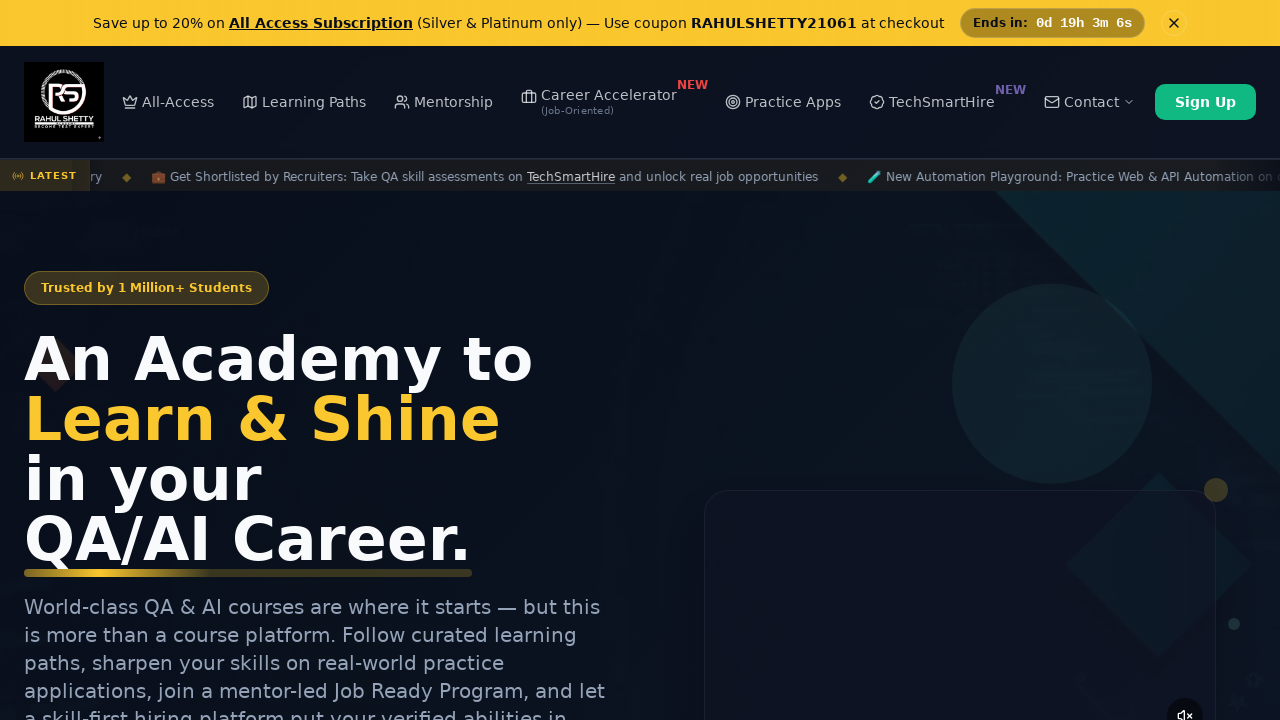

Verified page title is not None - page loaded successfully
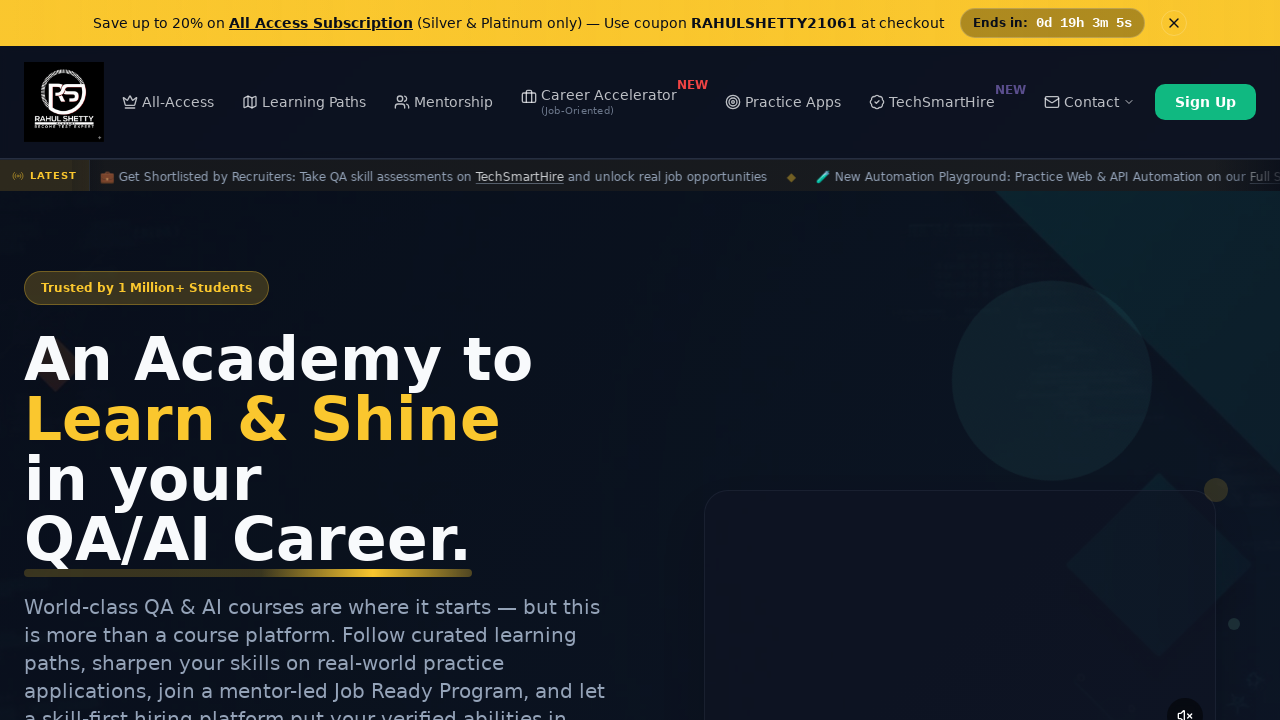

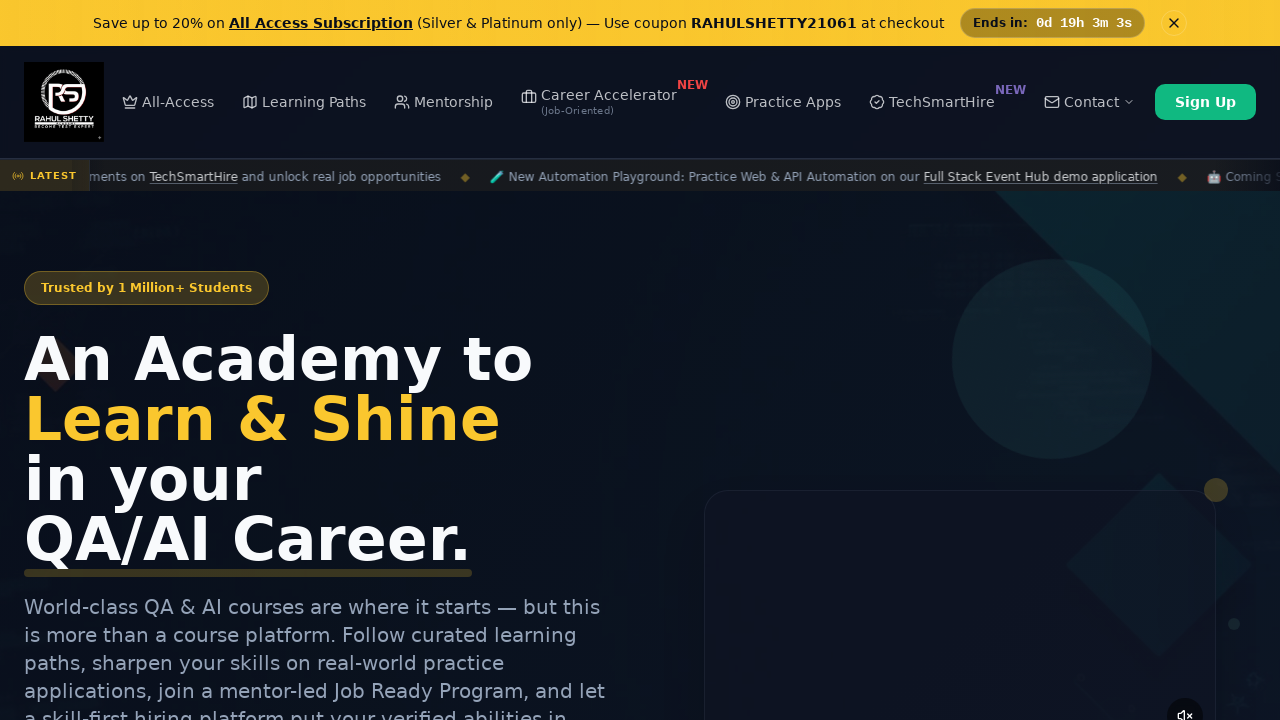